Tests dropdown menu interaction by selecting options from two different dropdown menus on an HTML forms tutorial page - selects "Milk" from one dropdown and "Hot Bread" from another.

Starting URL: http://www.echoecho.com/htmlforms11.htm

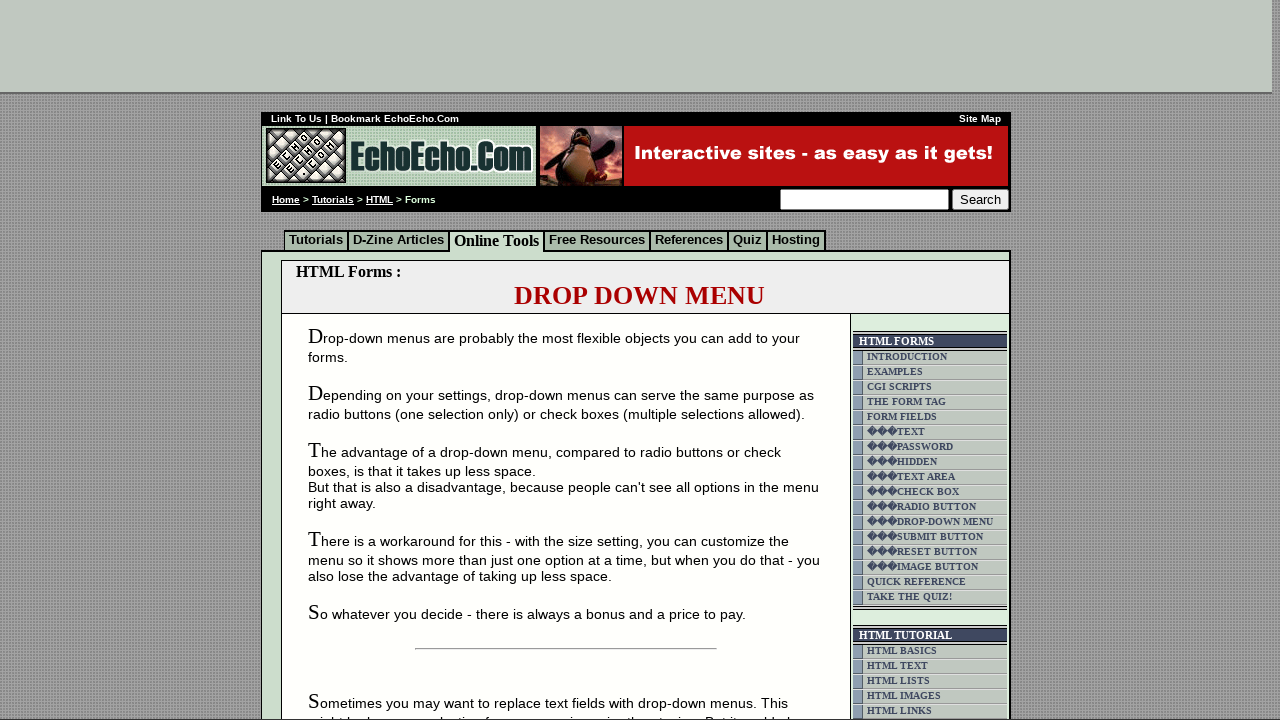

Selected 'Milk' from the first dropdown menu on select[name='dropdownmenu']
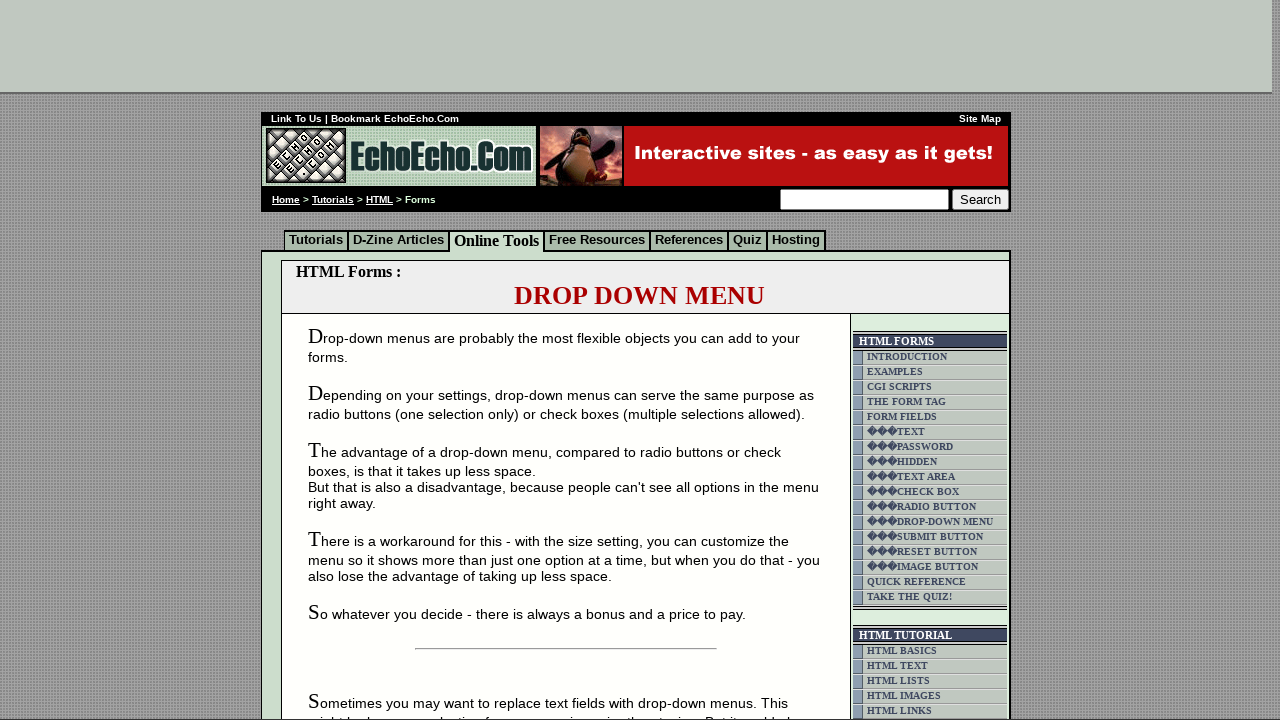

Selected 'Hot Bread' from the second dropdown menu on select[name='mydropdown']
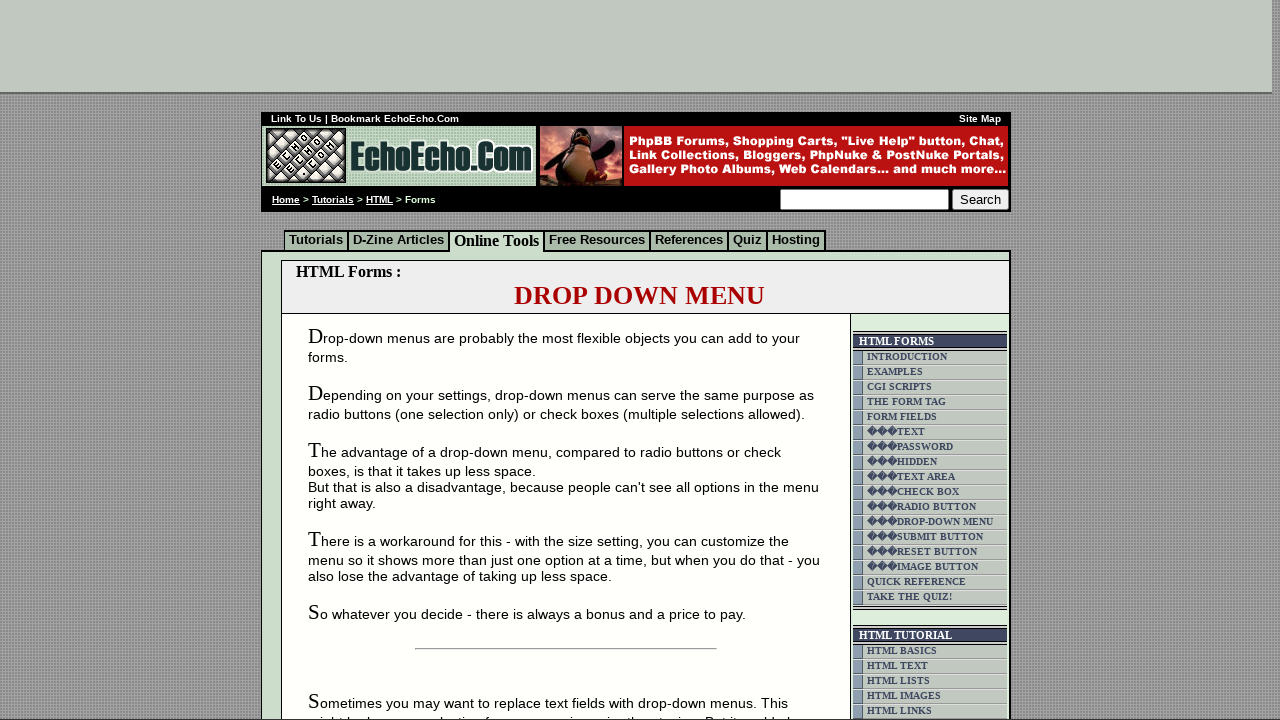

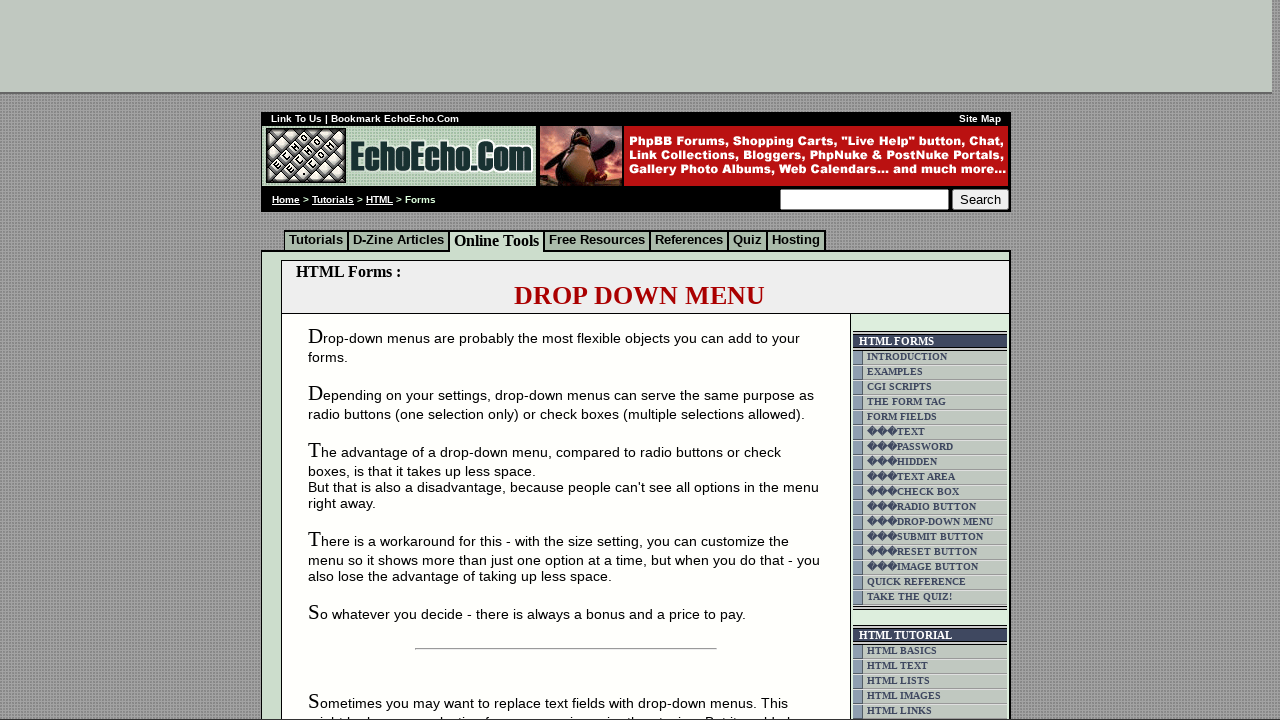